Tests file upload functionality by creating a temporary file and uploading it to a file input form field

Starting URL: http://suninjuly.github.io/file_input.html

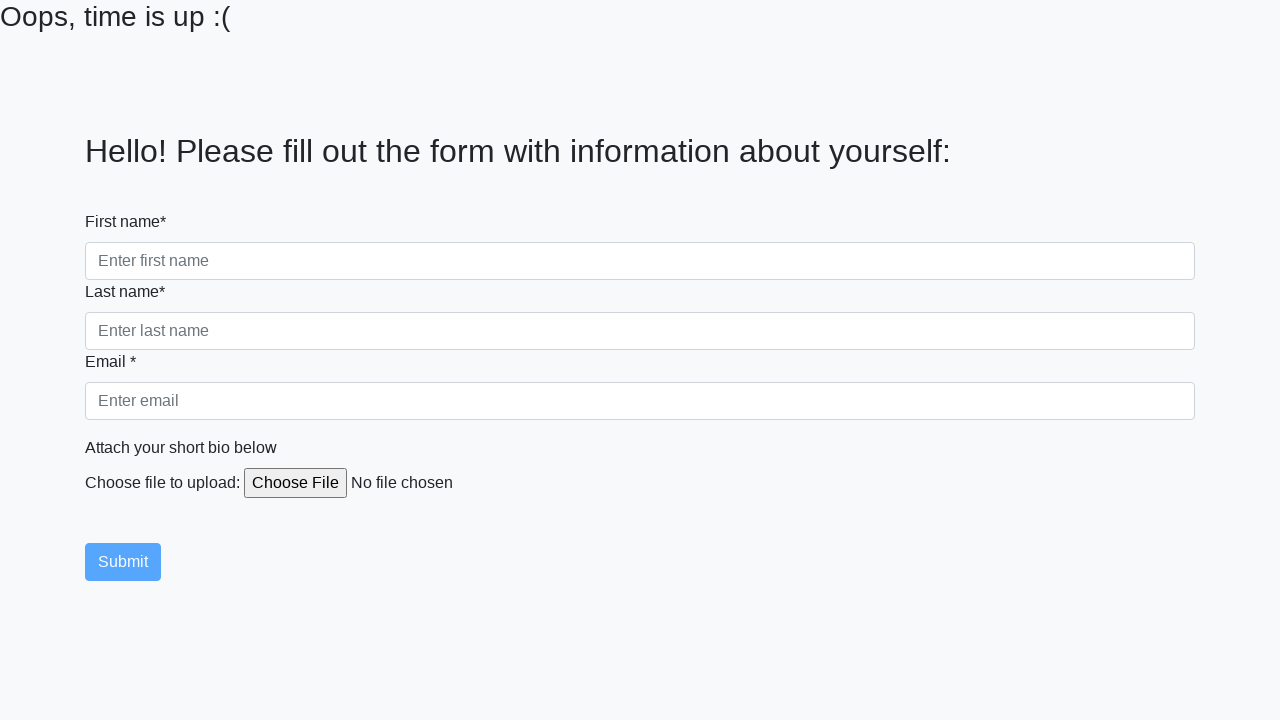

Created temporary directory for test file
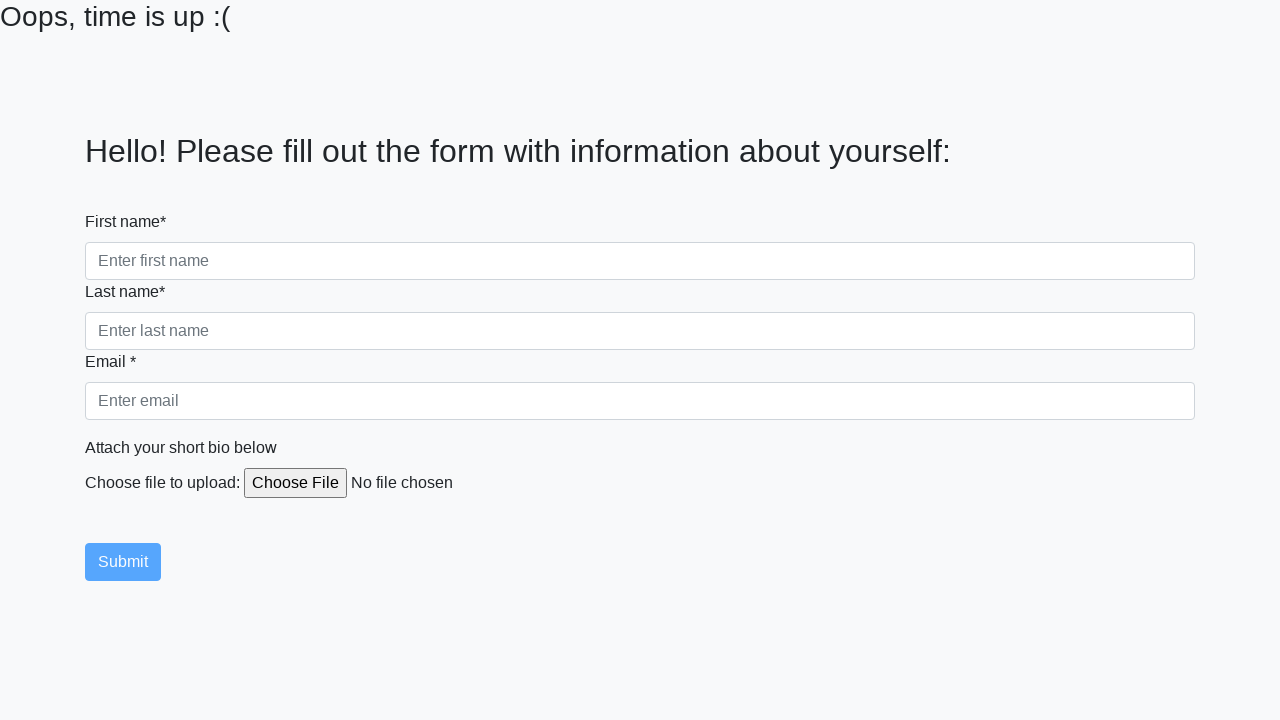

Generated temporary file path
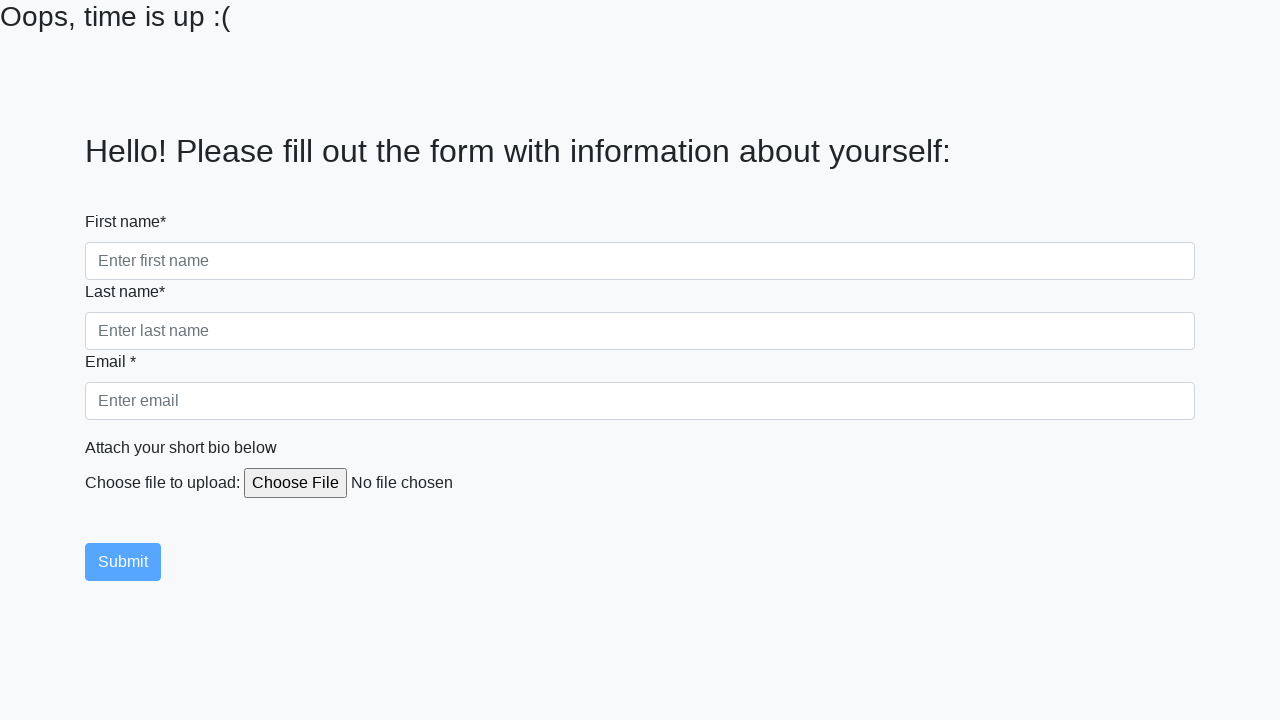

Created and wrote content to temporary test file
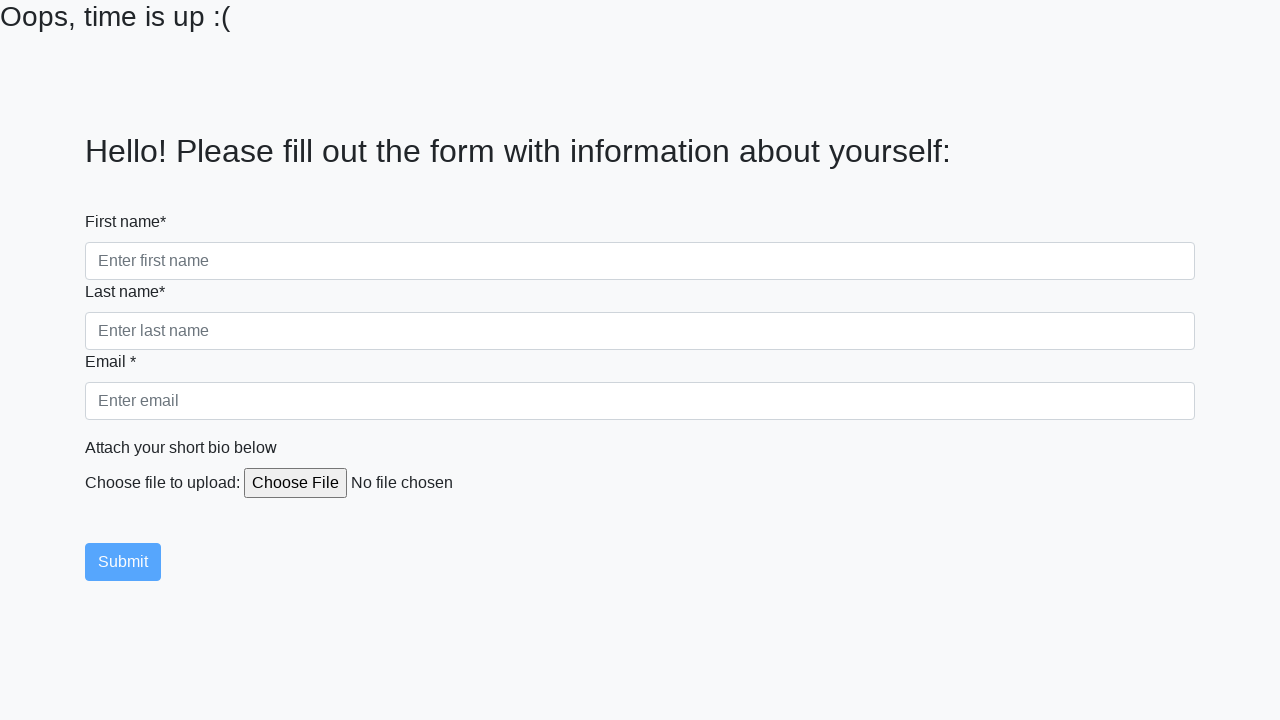

Uploaded test file to file input form field
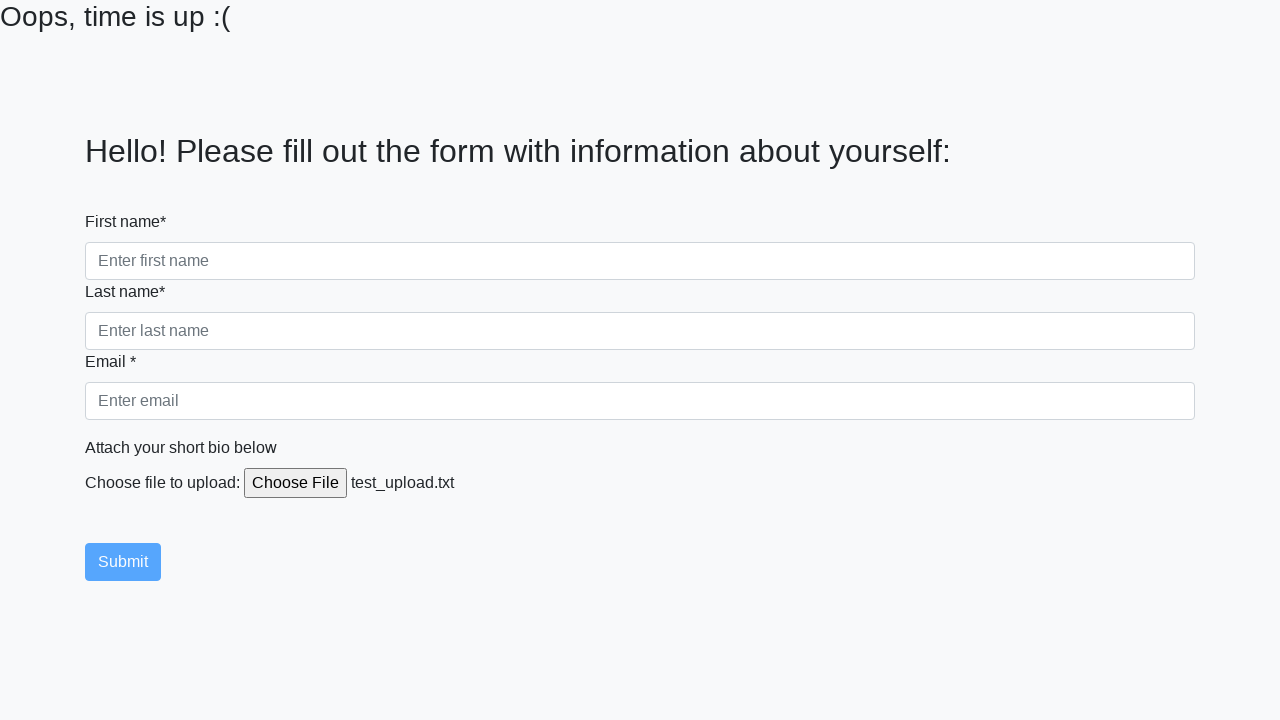

Deleted temporary test file
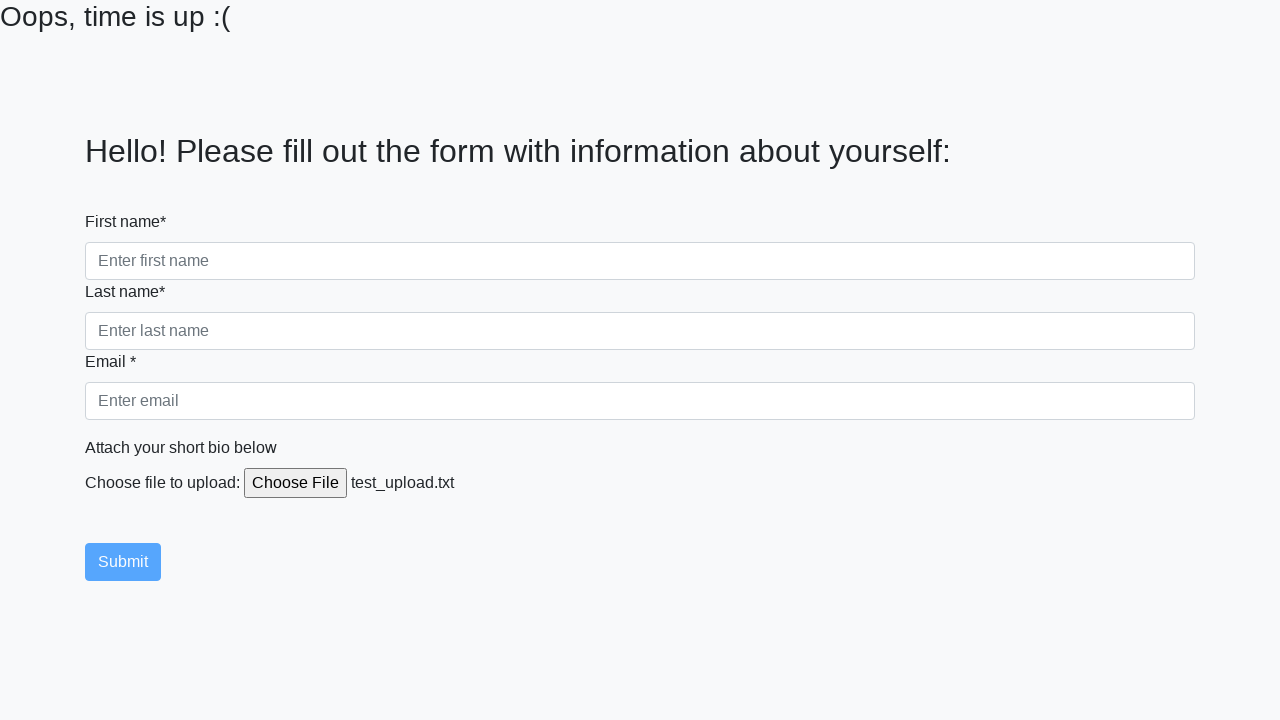

Removed temporary directory
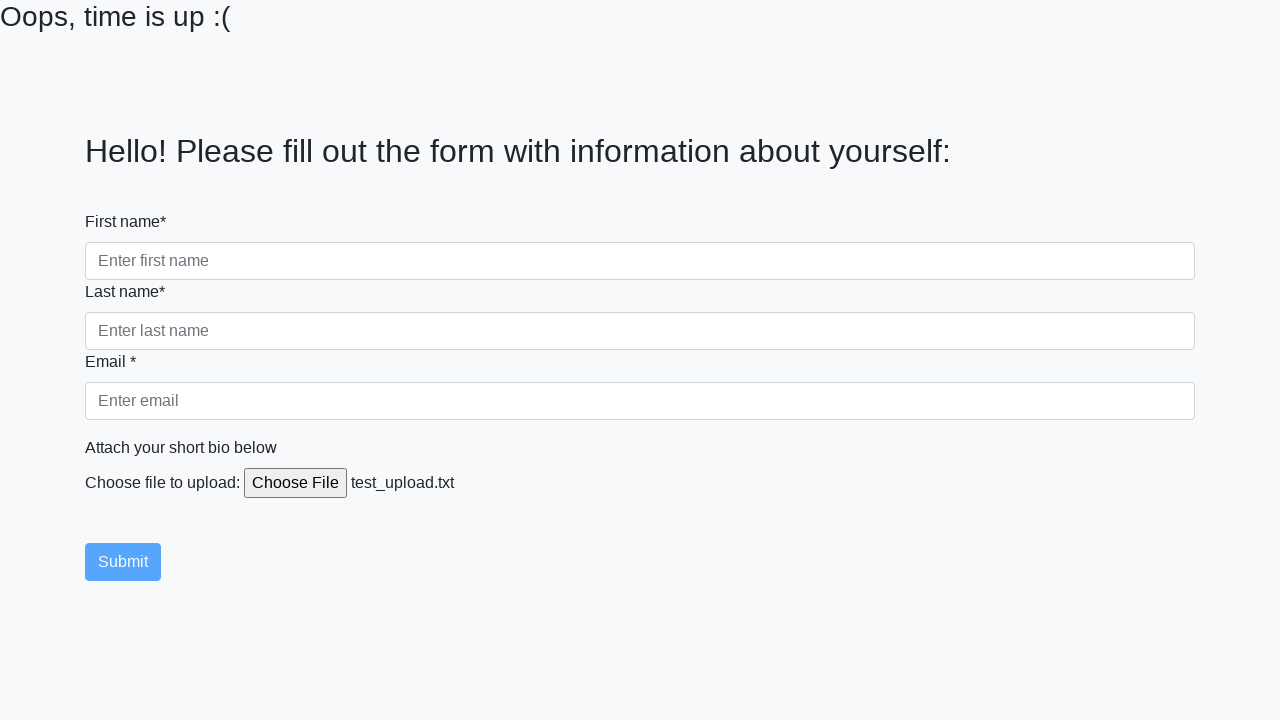

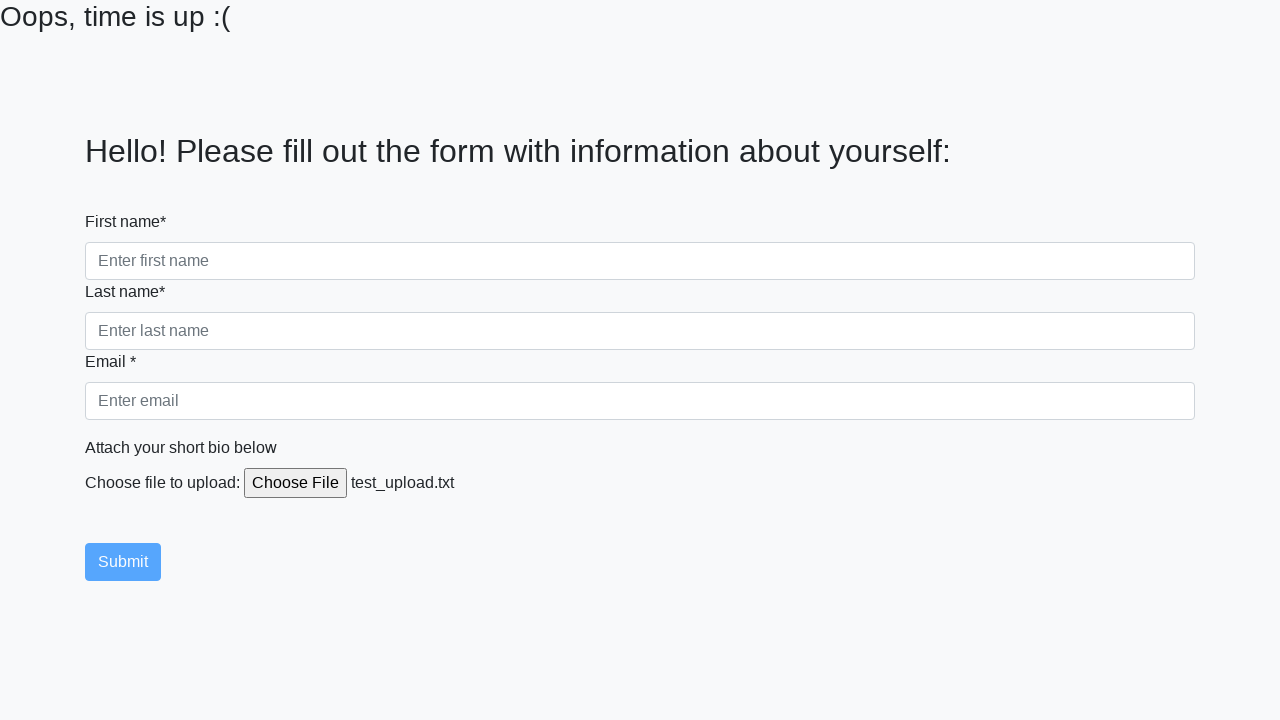